Tests browser navigation functionality by navigating between two websites, going back, forward, and refreshing the page

Starting URL: https://www.saucedemo.com/v1/

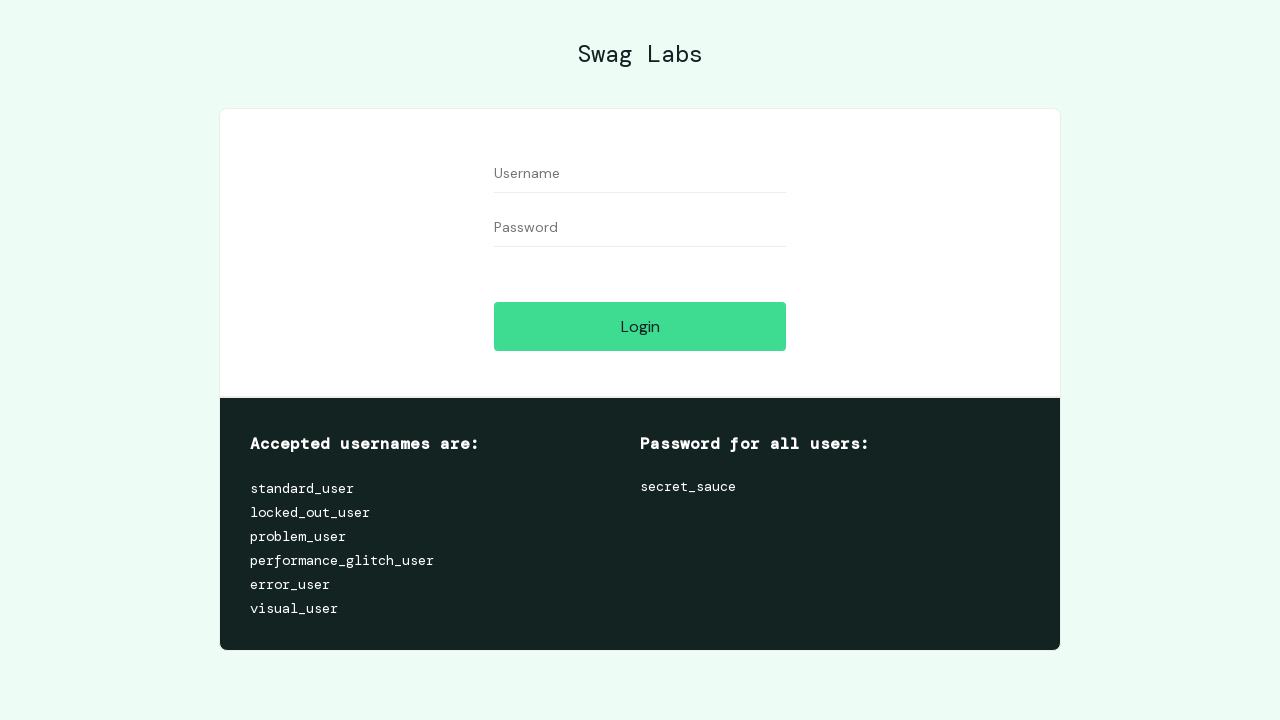

Navigated to Gmail
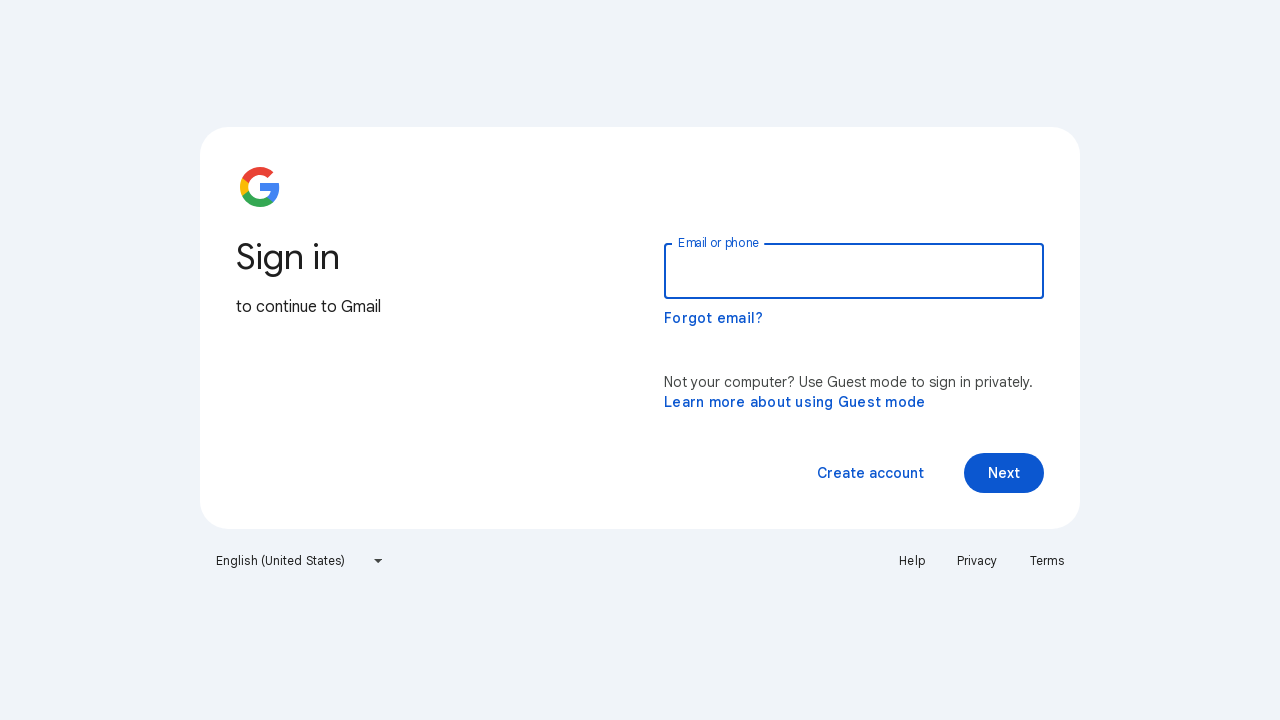

Navigated back to previous page (saucedemo)
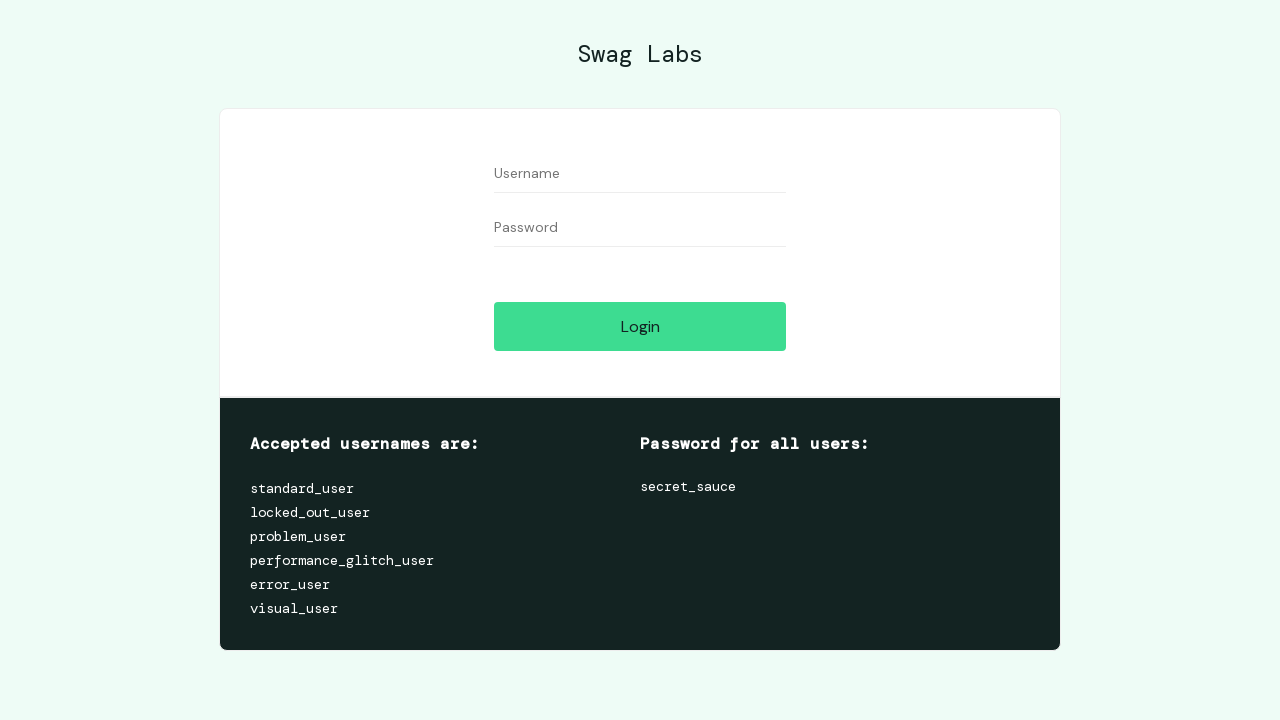

Navigated forward to Gmail
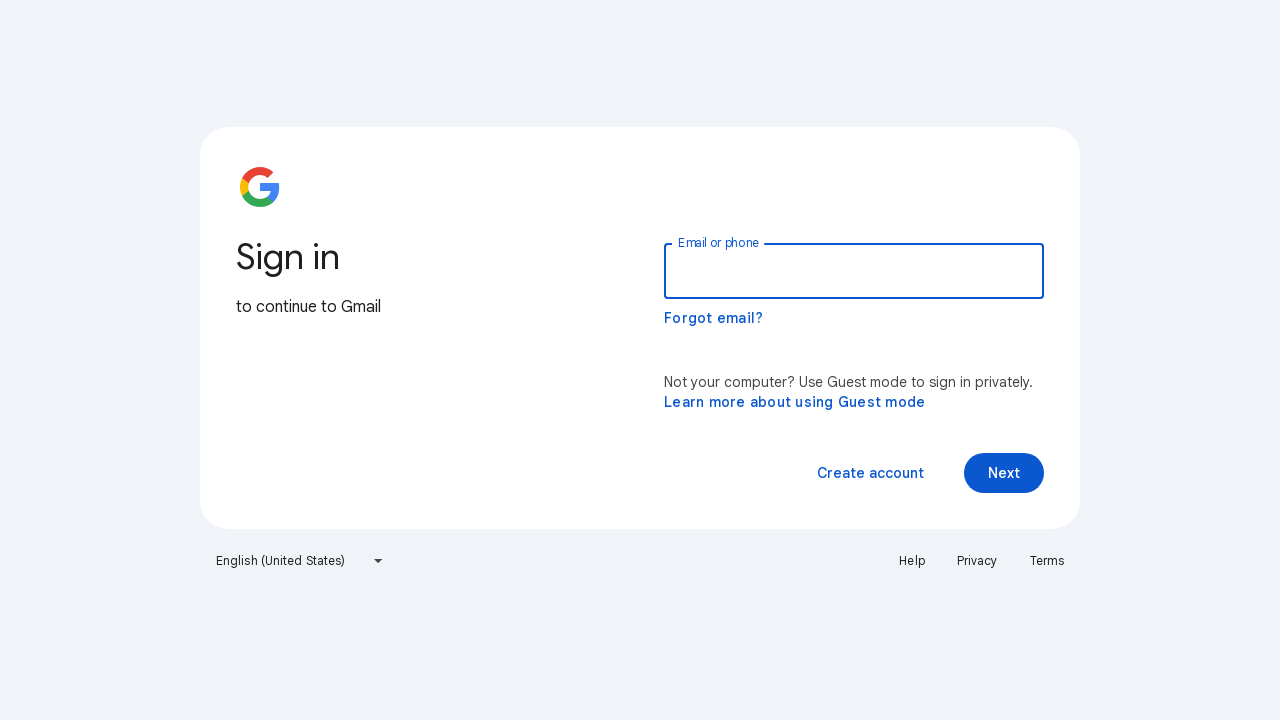

Refreshed the current page
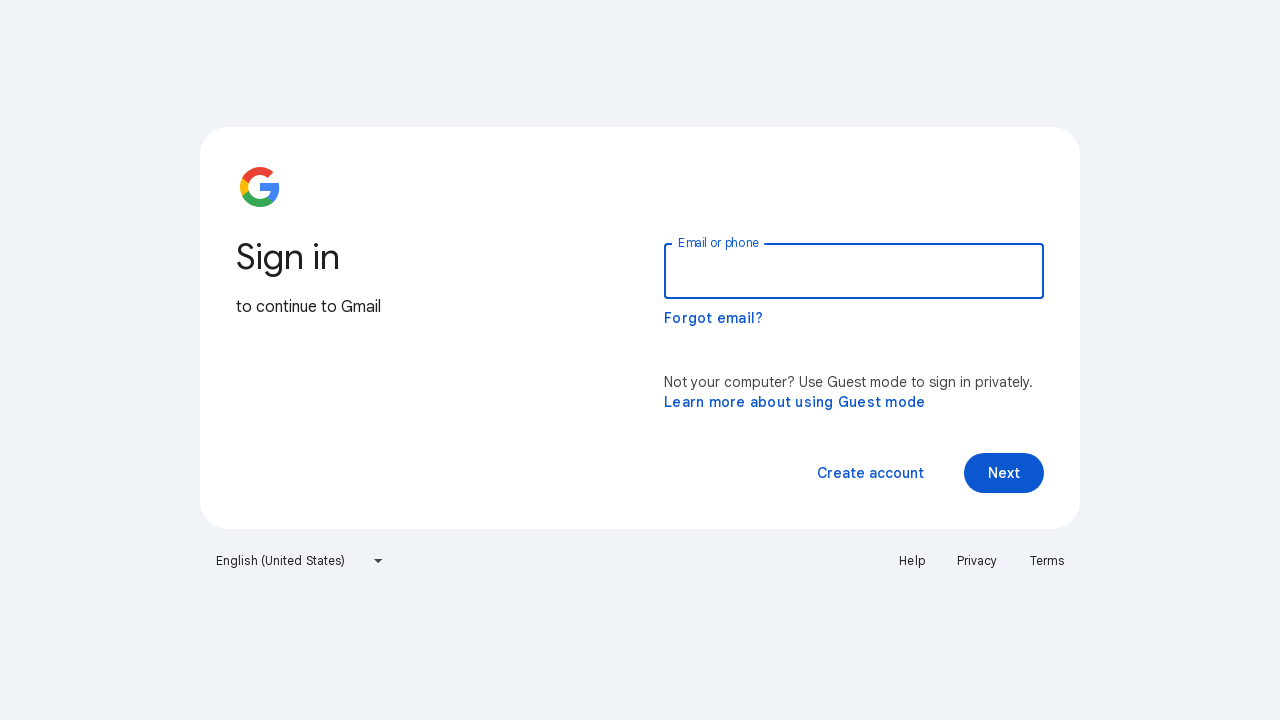

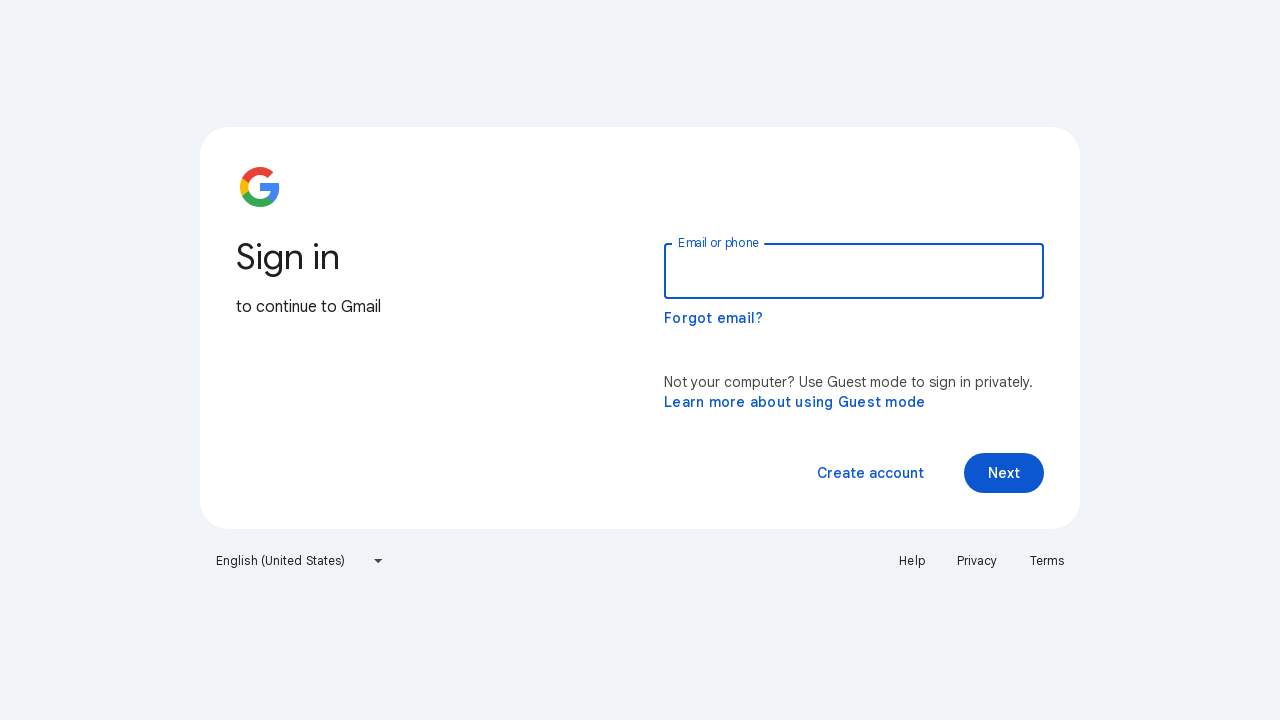